Tests that the currently applied filter is highlighted with selected class

Starting URL: https://demo.playwright.dev/todomvc

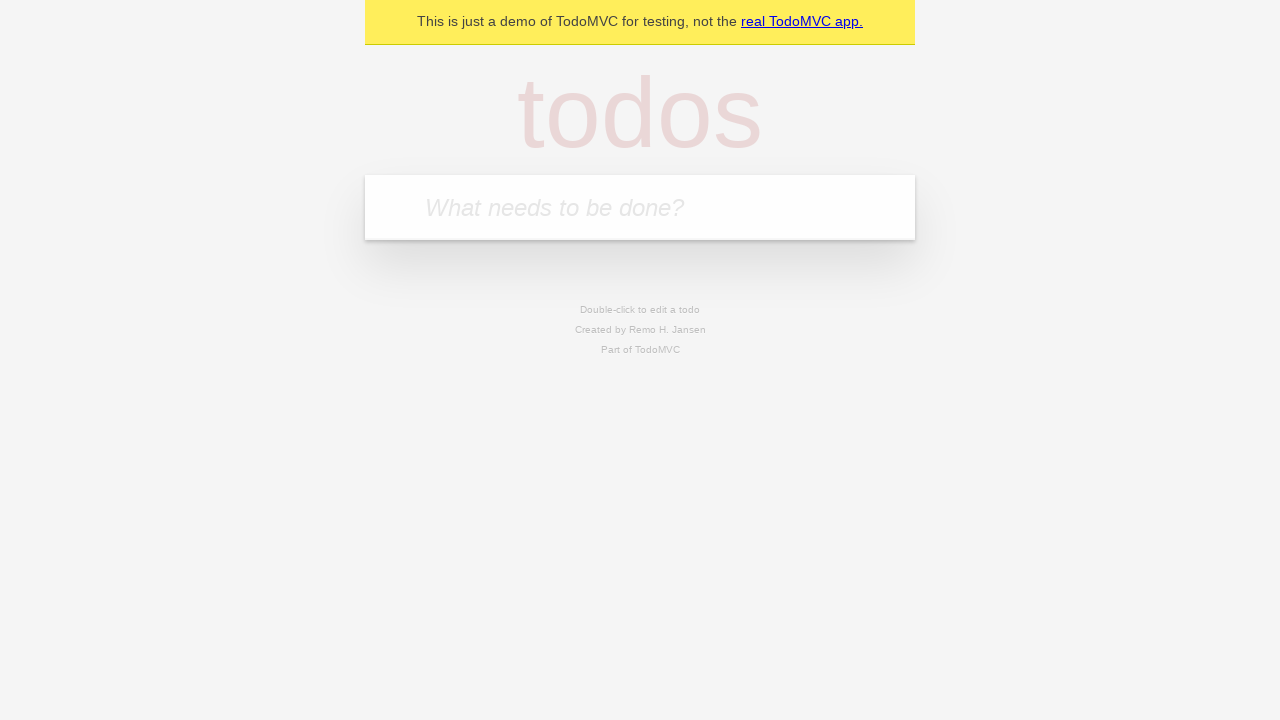

Filled todo input with 'buy some cheese' on internal:attr=[placeholder="What needs to be done?"i]
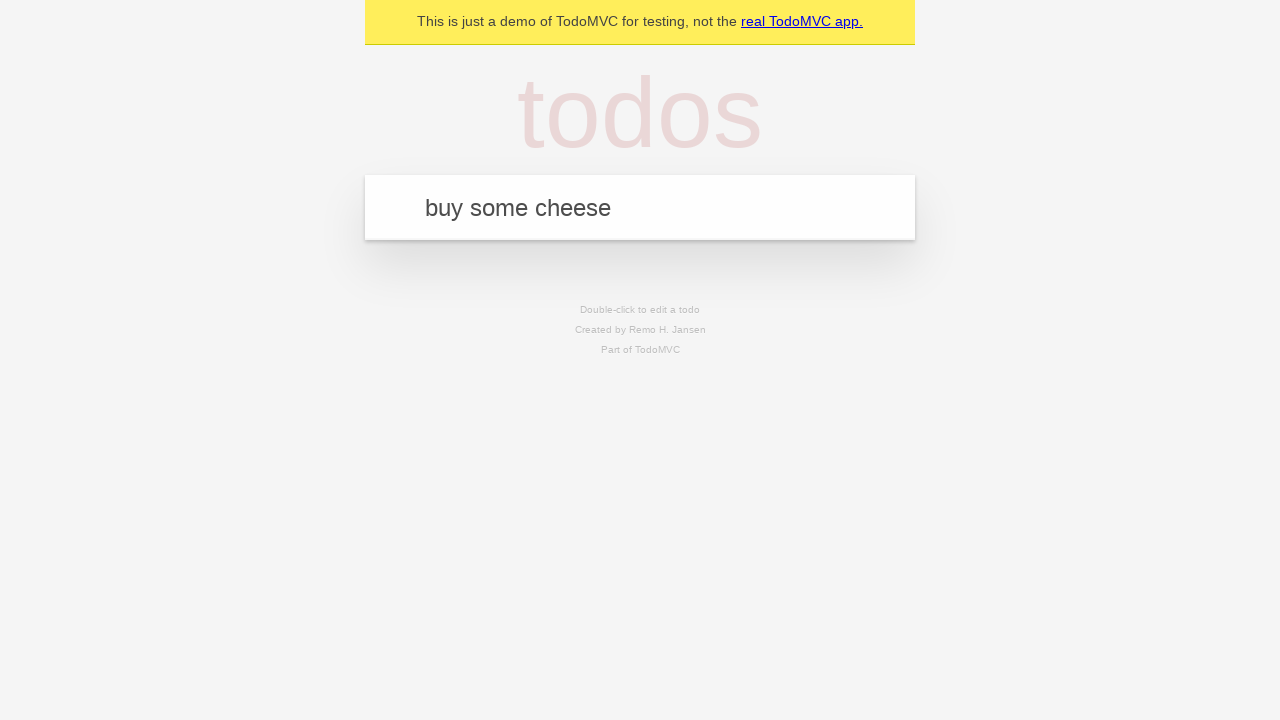

Pressed Enter to create first todo on internal:attr=[placeholder="What needs to be done?"i]
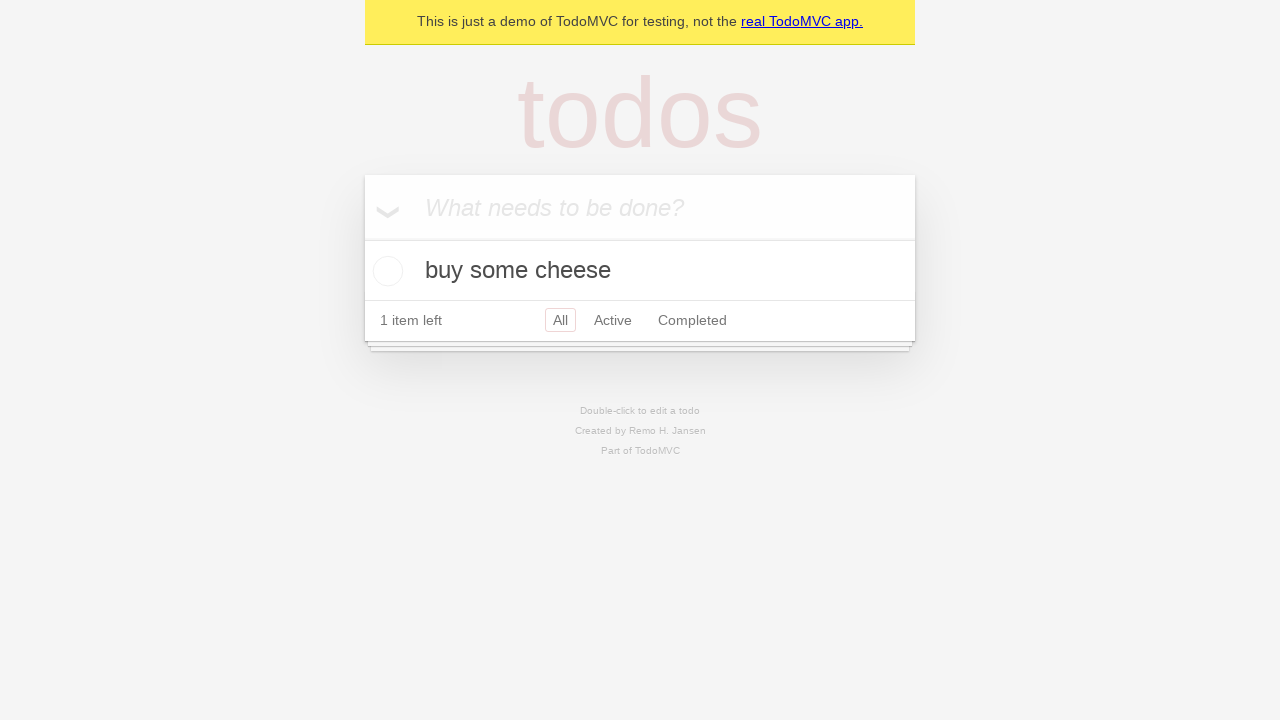

Filled todo input with 'feed the cat' on internal:attr=[placeholder="What needs to be done?"i]
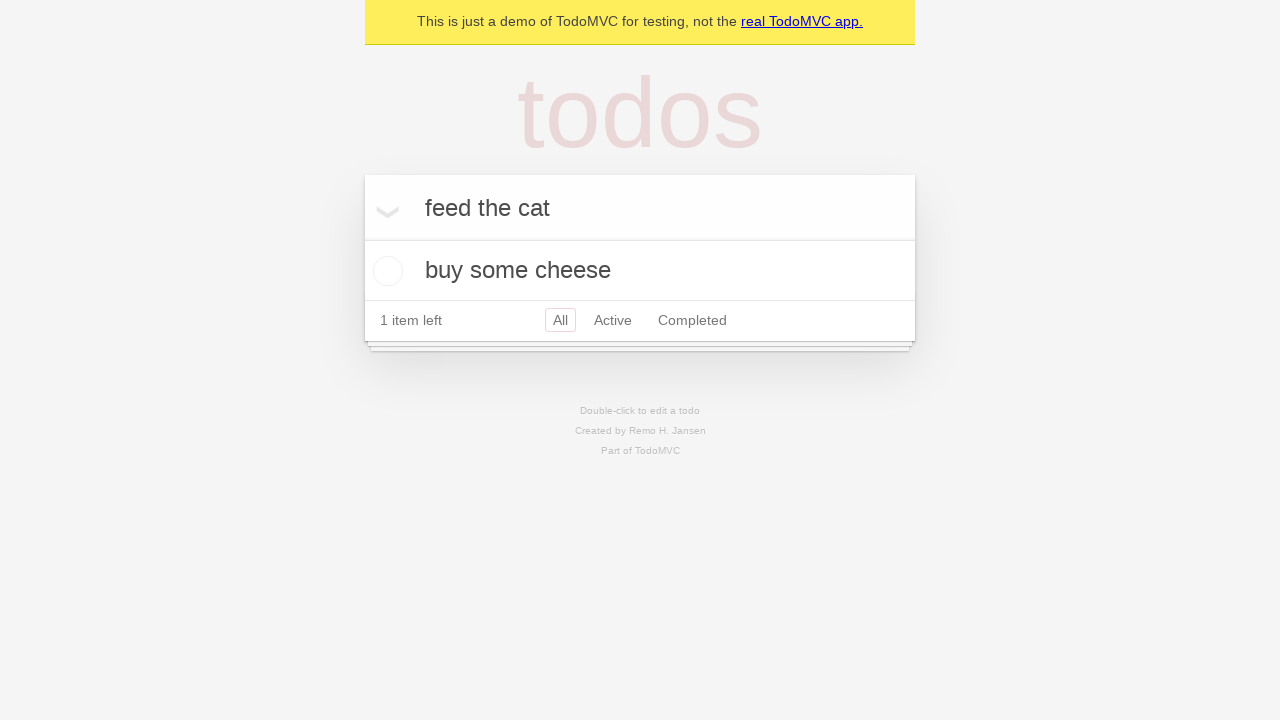

Pressed Enter to create second todo on internal:attr=[placeholder="What needs to be done?"i]
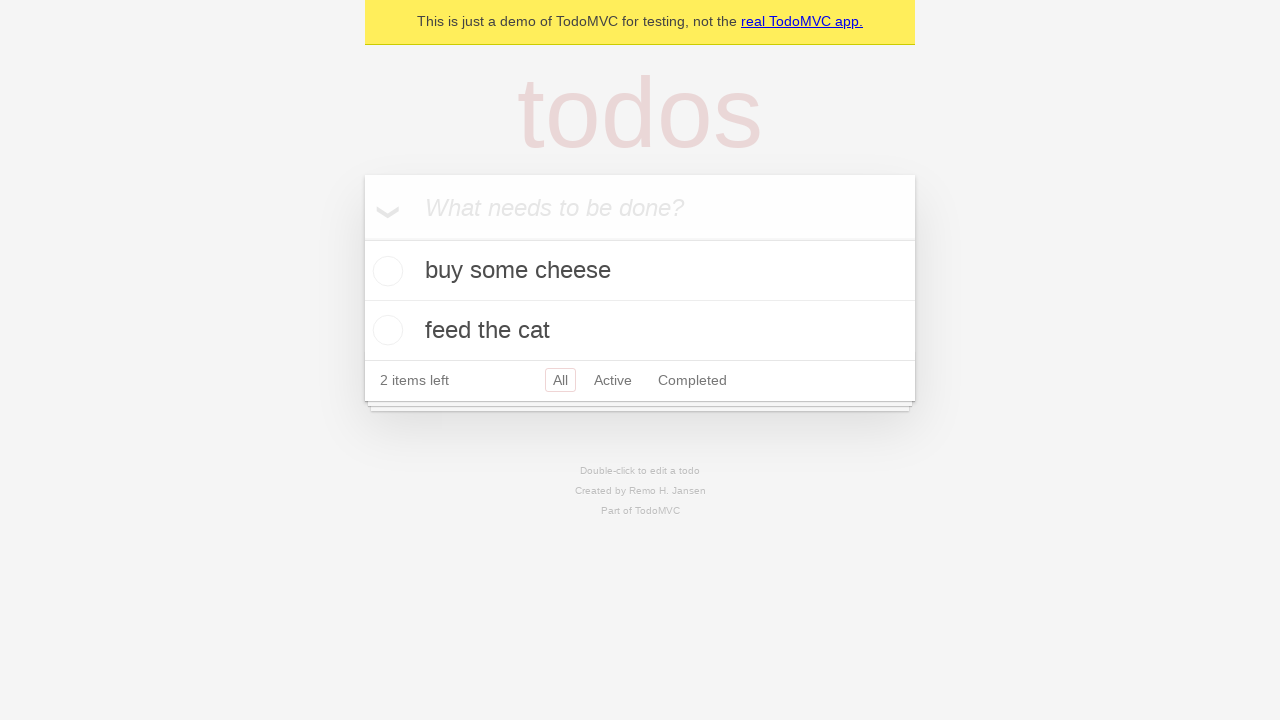

Filled todo input with 'book a doctors appointment' on internal:attr=[placeholder="What needs to be done?"i]
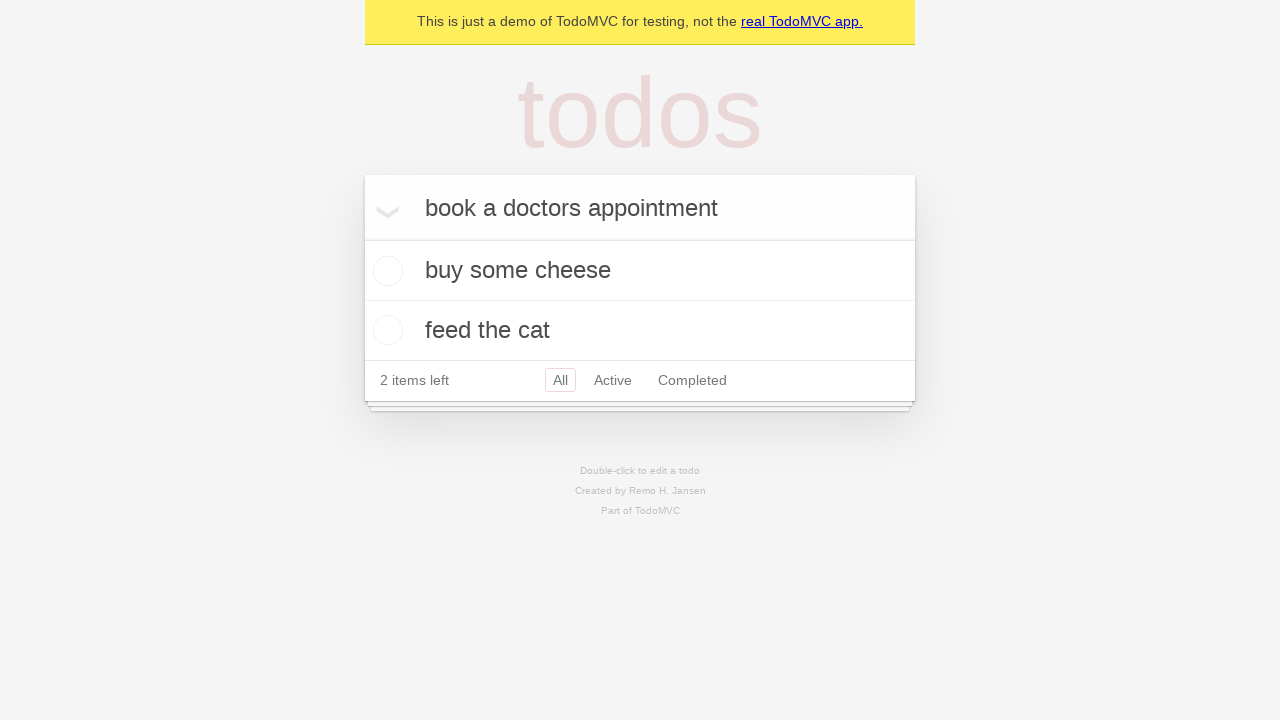

Pressed Enter to create third todo on internal:attr=[placeholder="What needs to be done?"i]
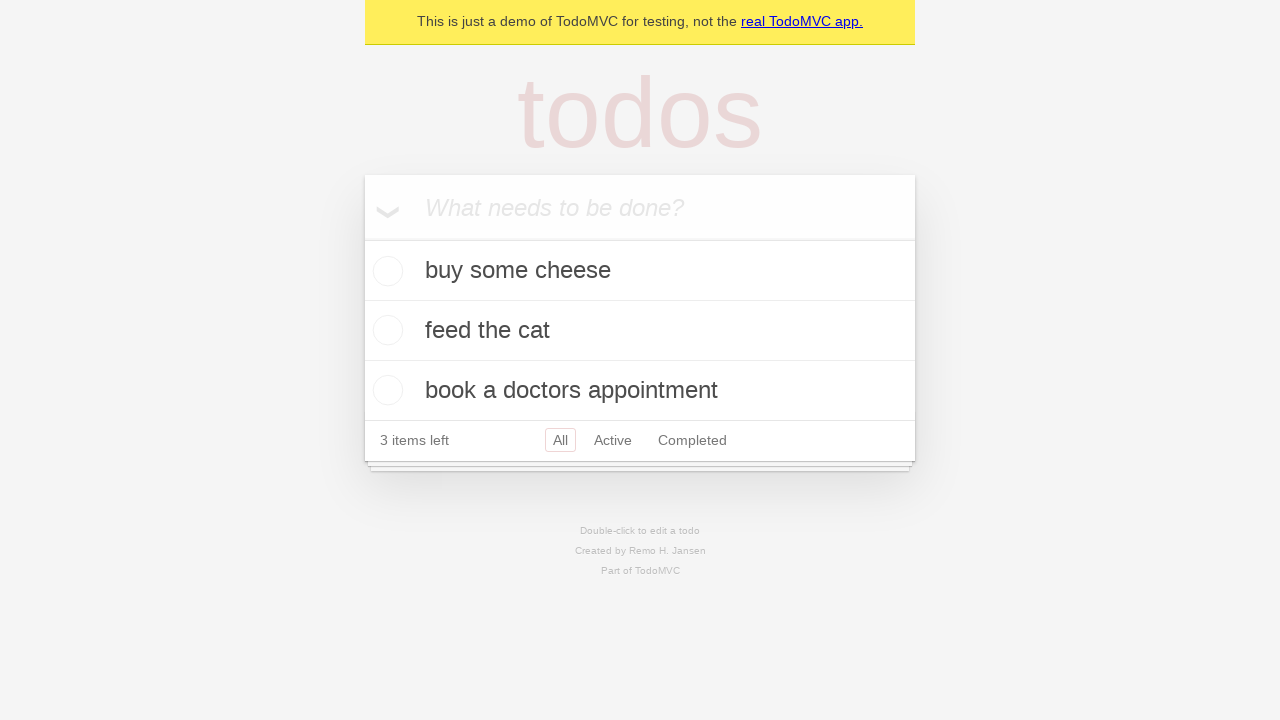

Clicked Active filter to show active todos at (613, 440) on internal:role=link[name="Active"i]
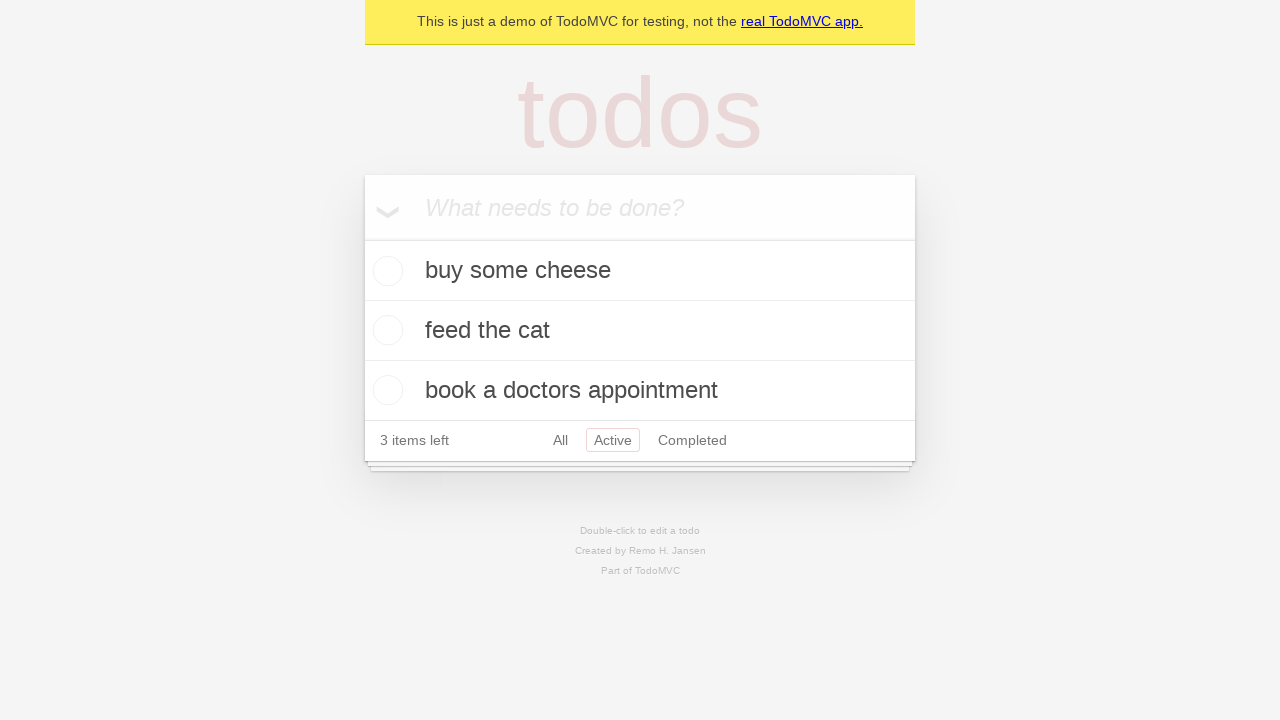

Clicked Completed filter and verified it has selected class highlighting at (692, 440) on internal:role=link[name="Completed"i]
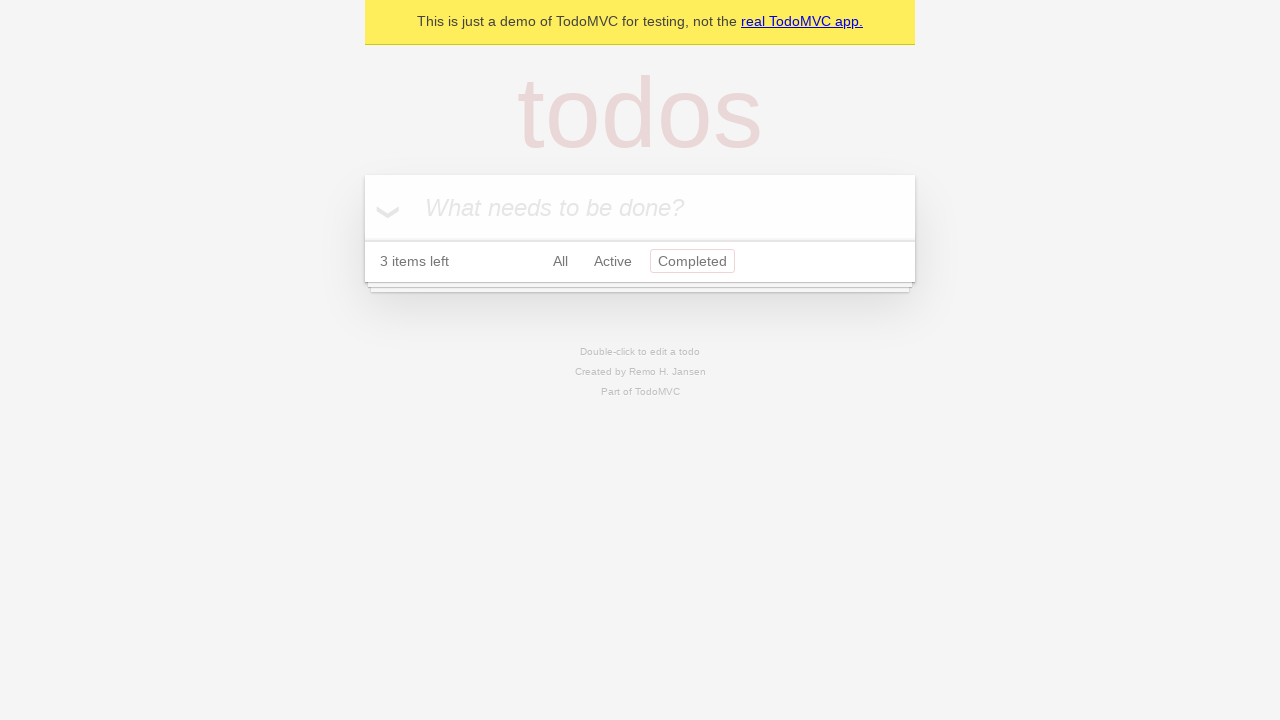

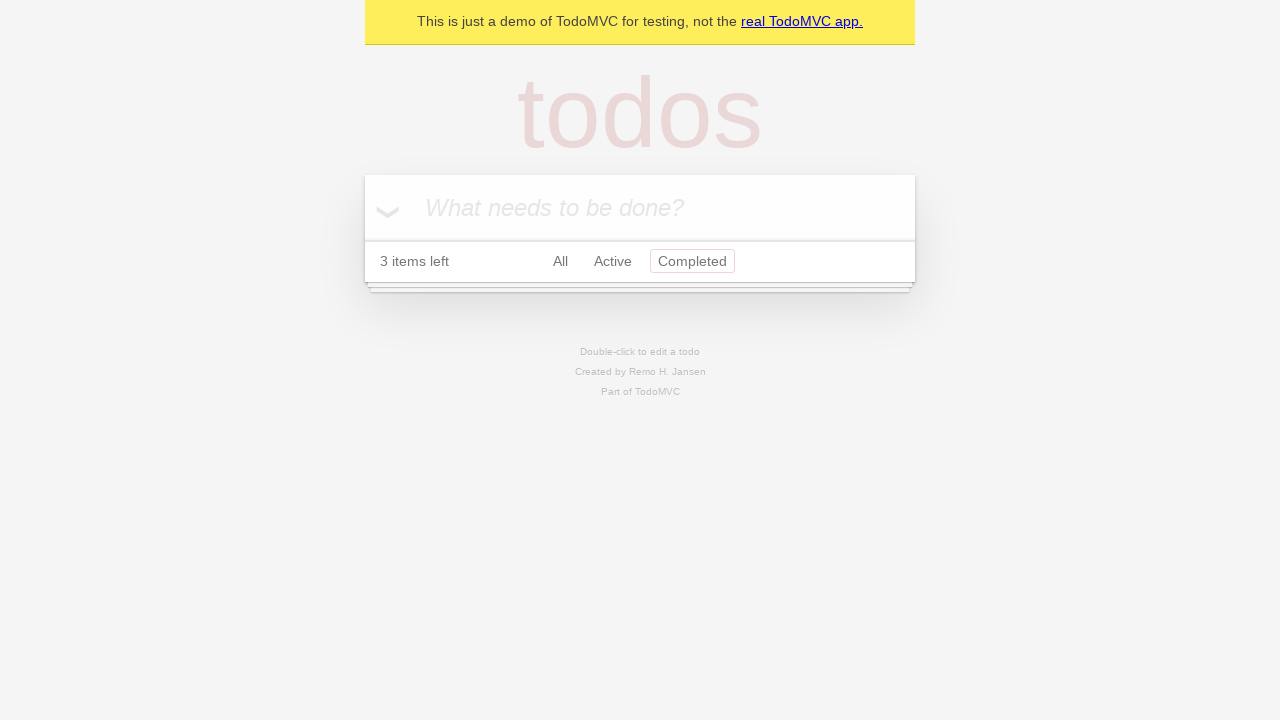